Tests dynamic loading functionality by clicking a start button and waiting for content to appear

Starting URL: https://the-internet.herokuapp.com/dynamic_loading/1

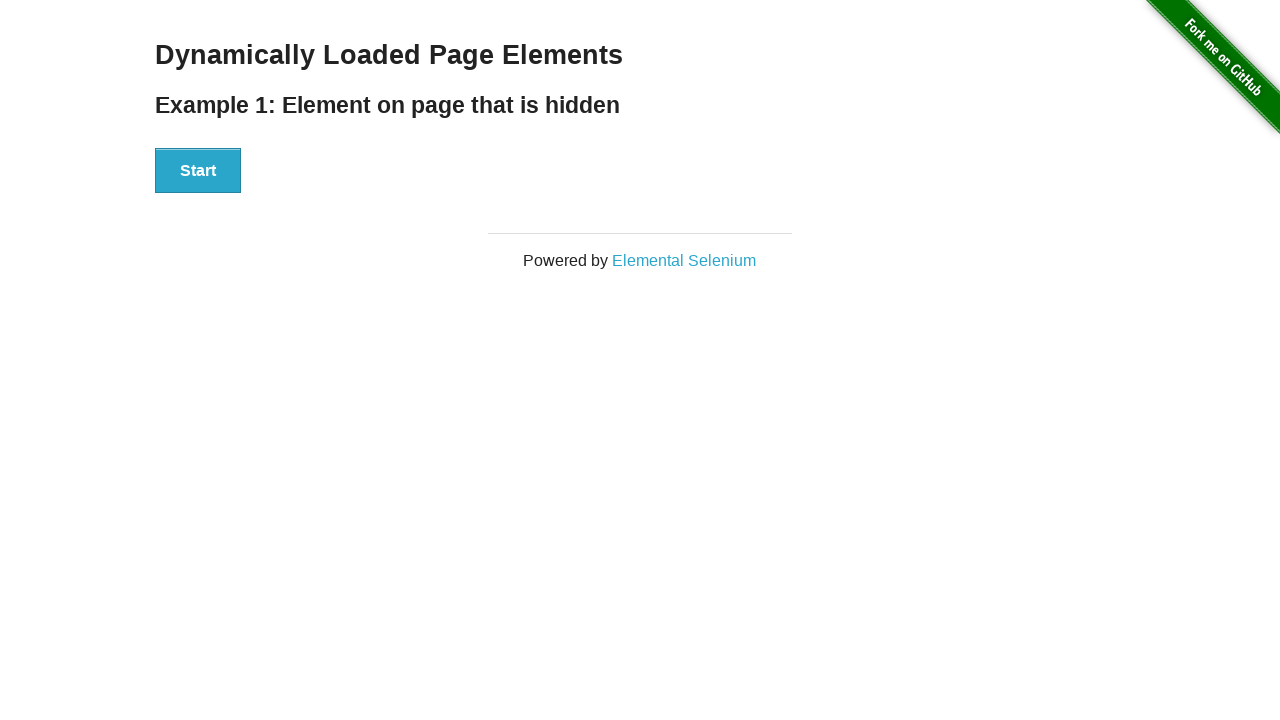

Navigated to dynamic loading test page
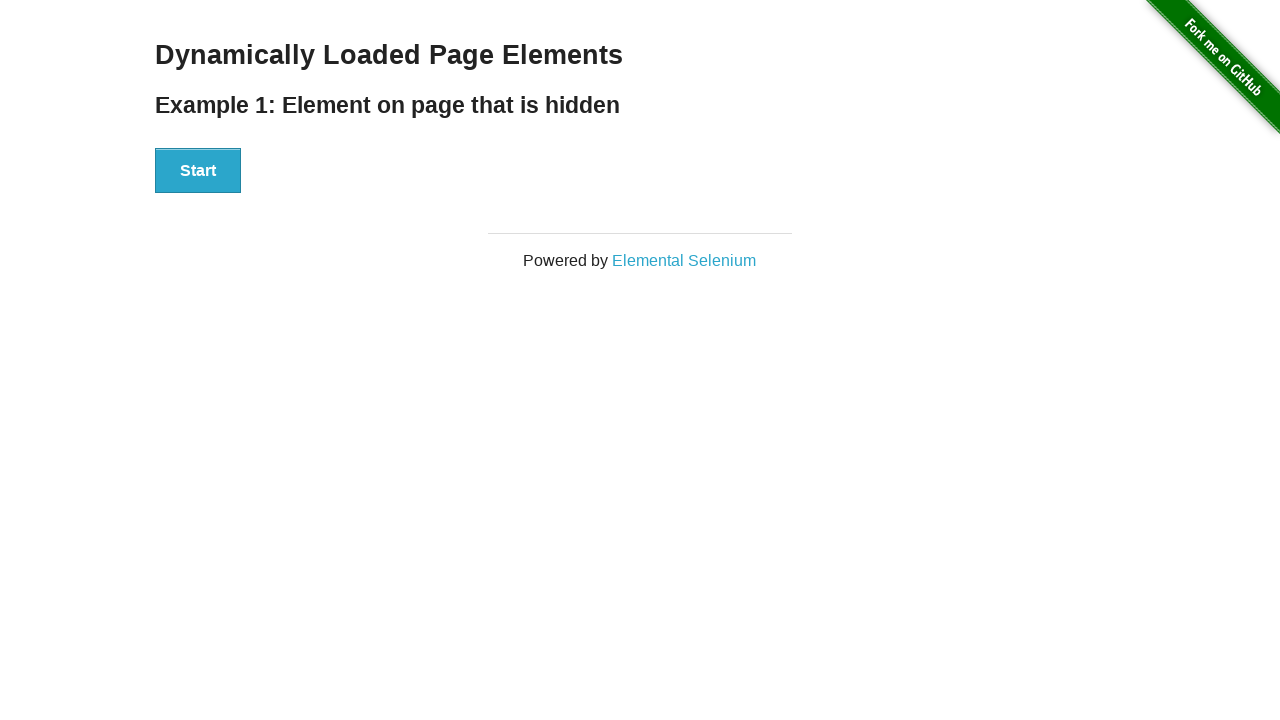

Clicked start button to trigger dynamic loading at (198, 171) on #start>button
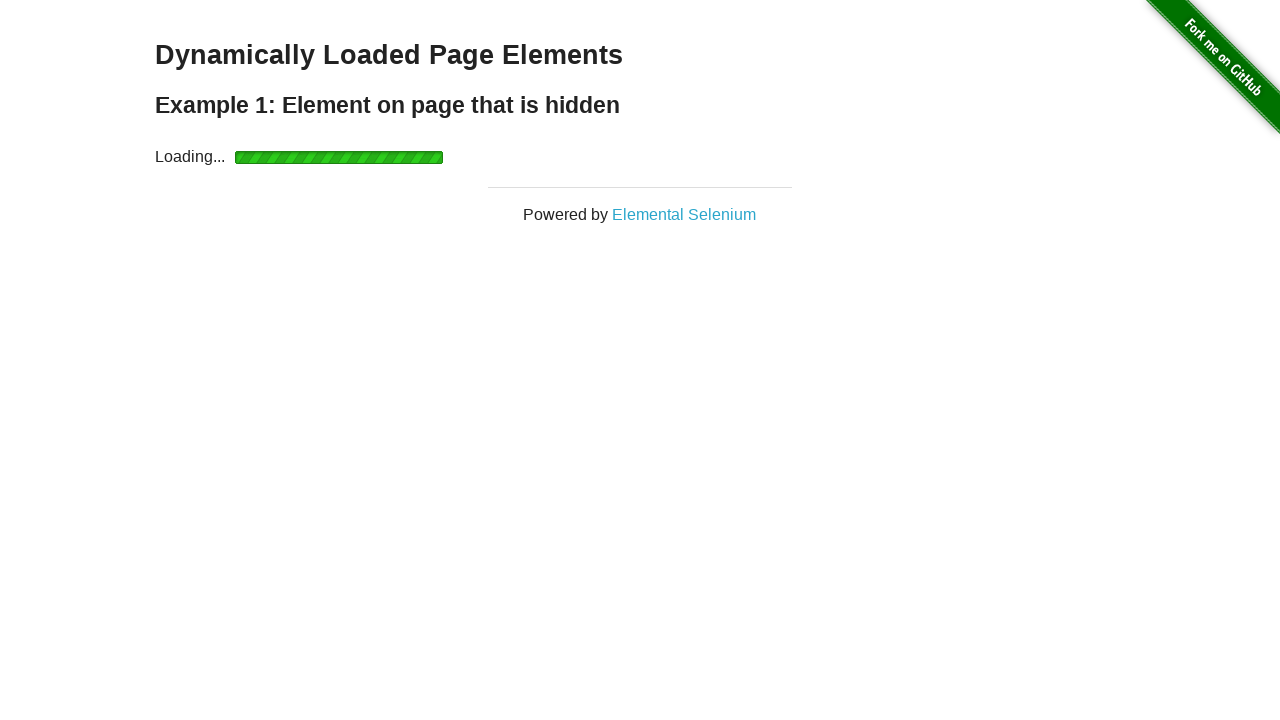

Dynamically loaded content appeared with 'Hello World!' message
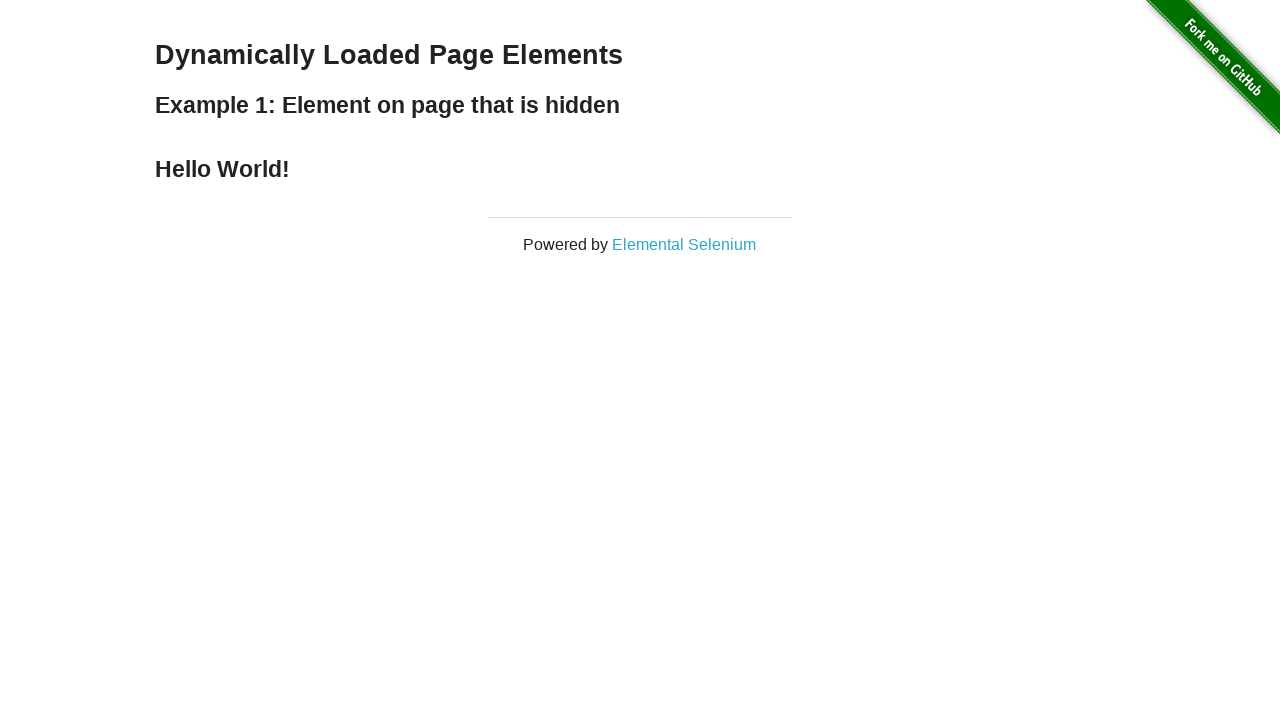

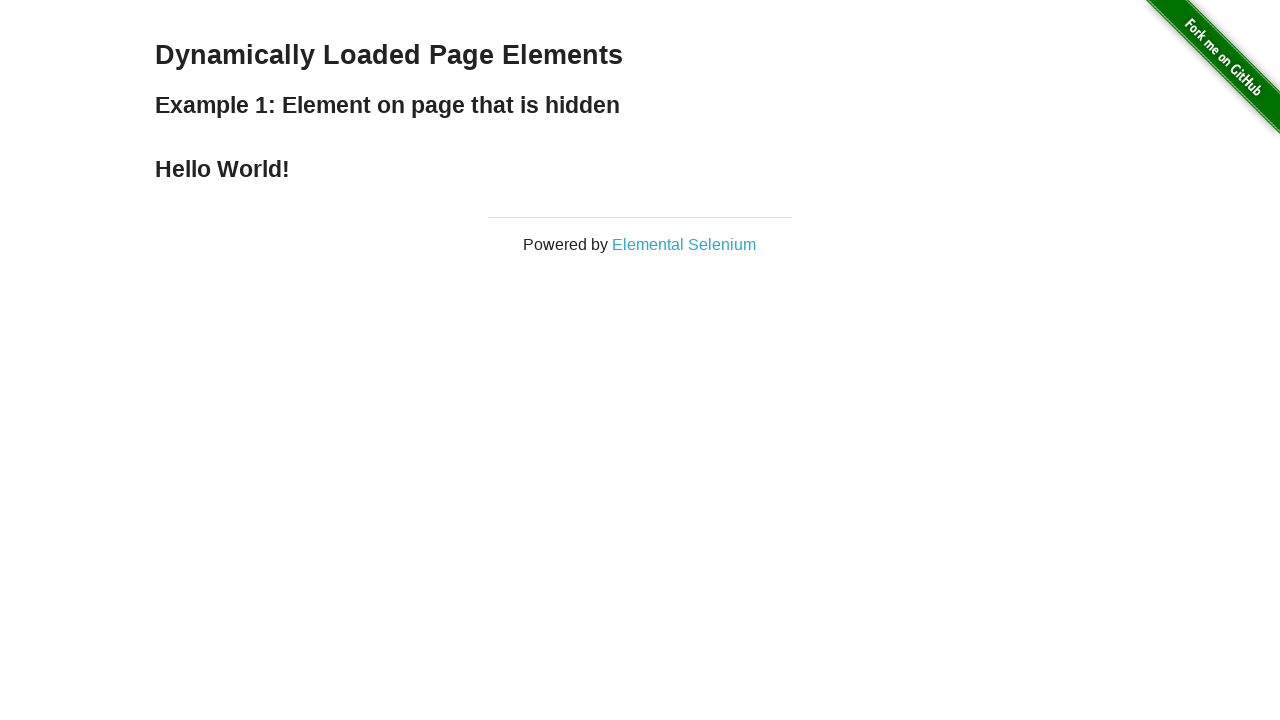